Triggers a prompt alert, enters text and accepts it

Starting URL: https://testautomationpractice.blogspot.com/

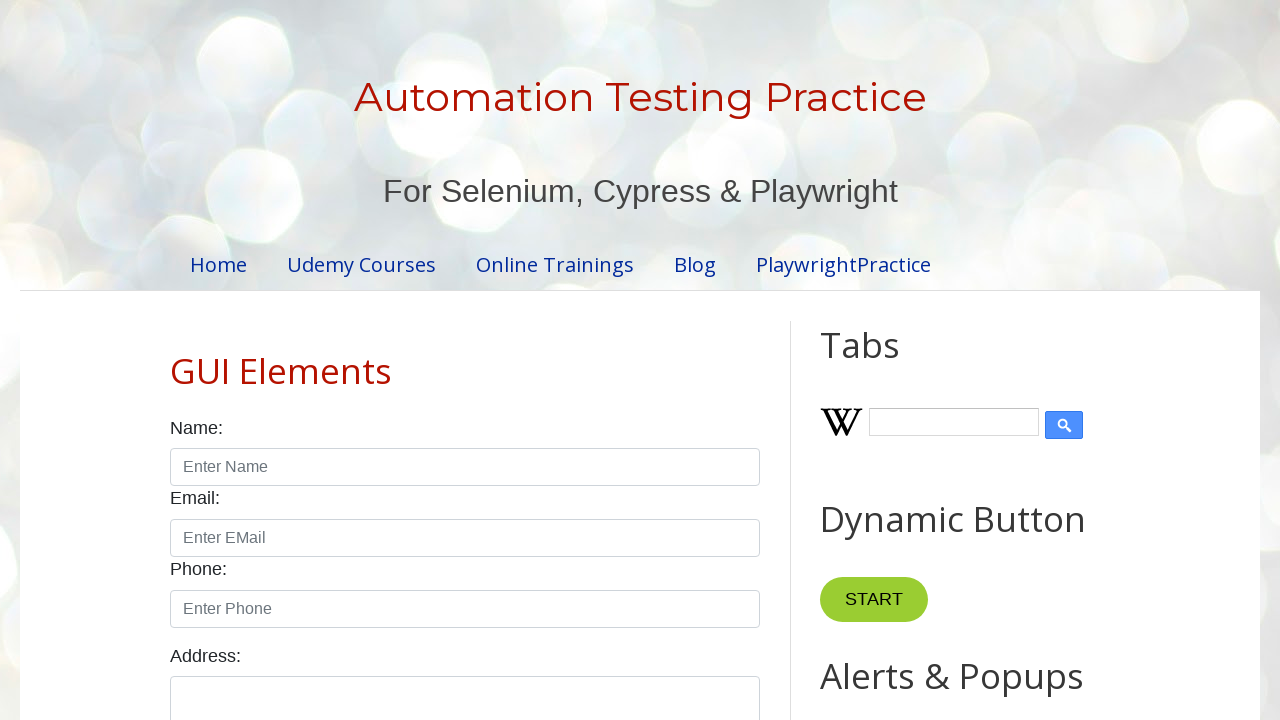

Set up dialog handler to accept prompt with text 'sanjay'
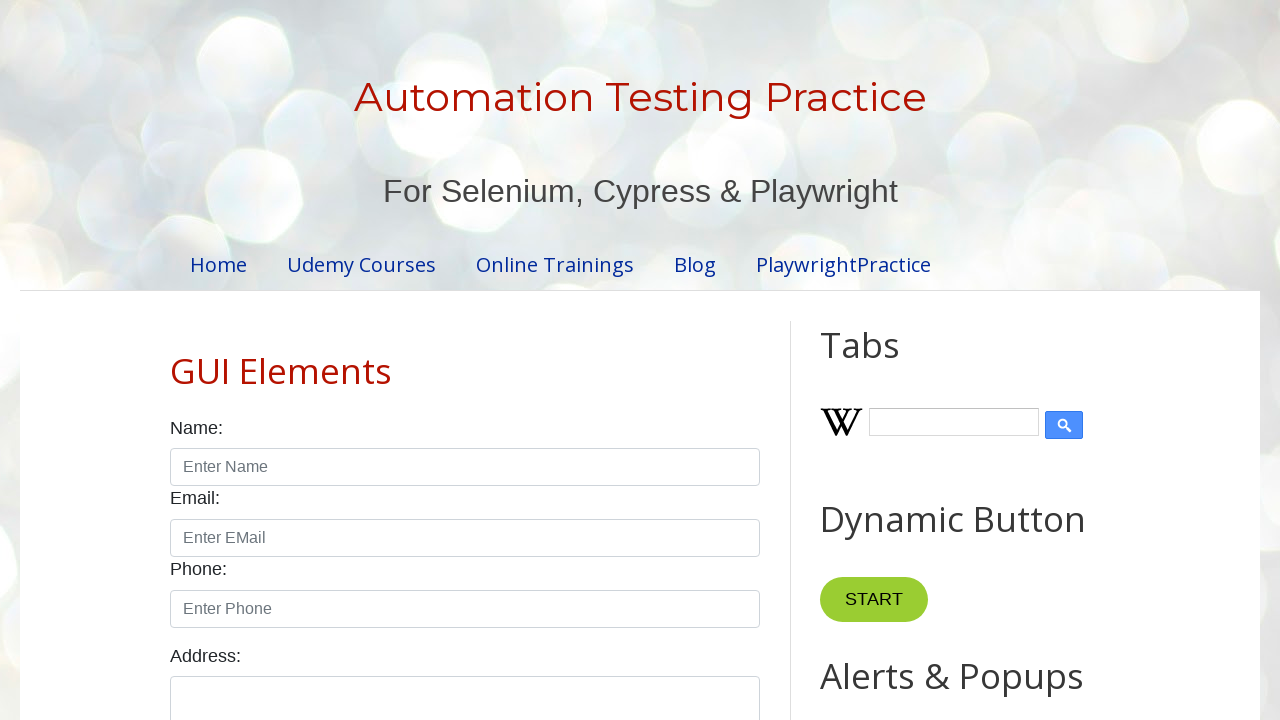

Clicked prompt button to trigger alert at (890, 360) on #promptBtn
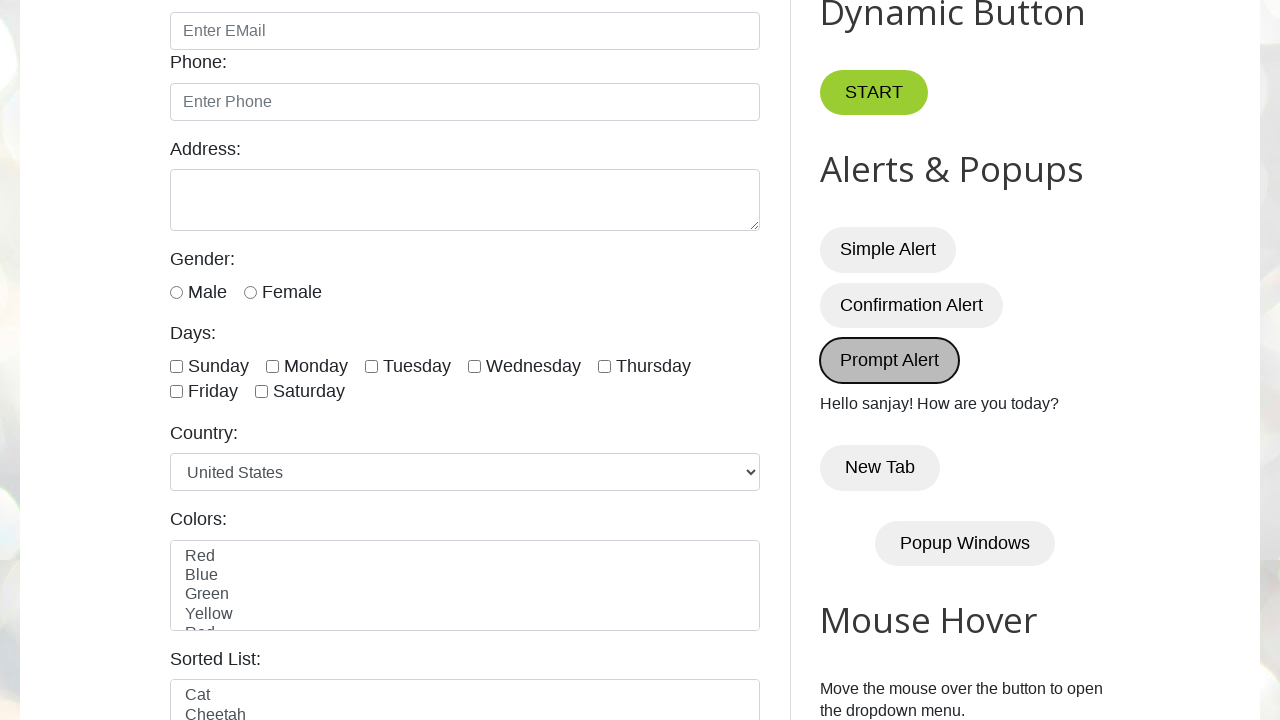

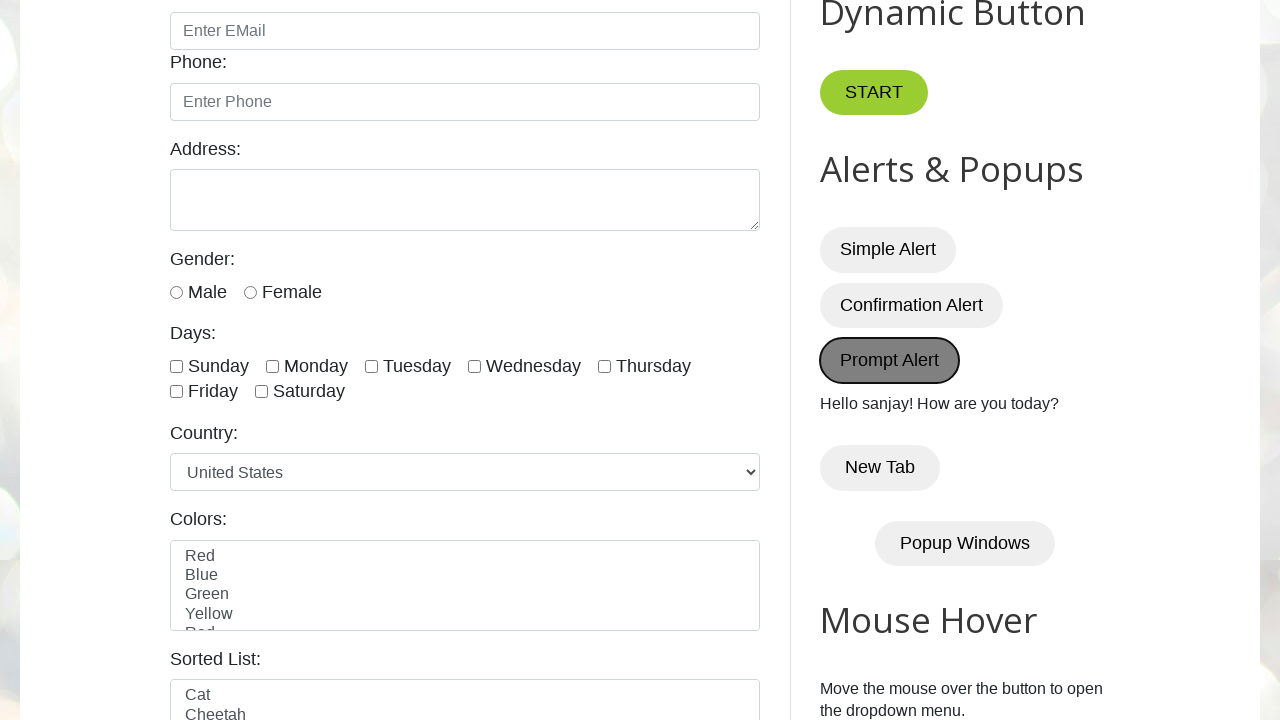